Tests input field using XPath selector, clearing it and entering text

Starting URL: http://sahitest.com/demo/formTest.htm

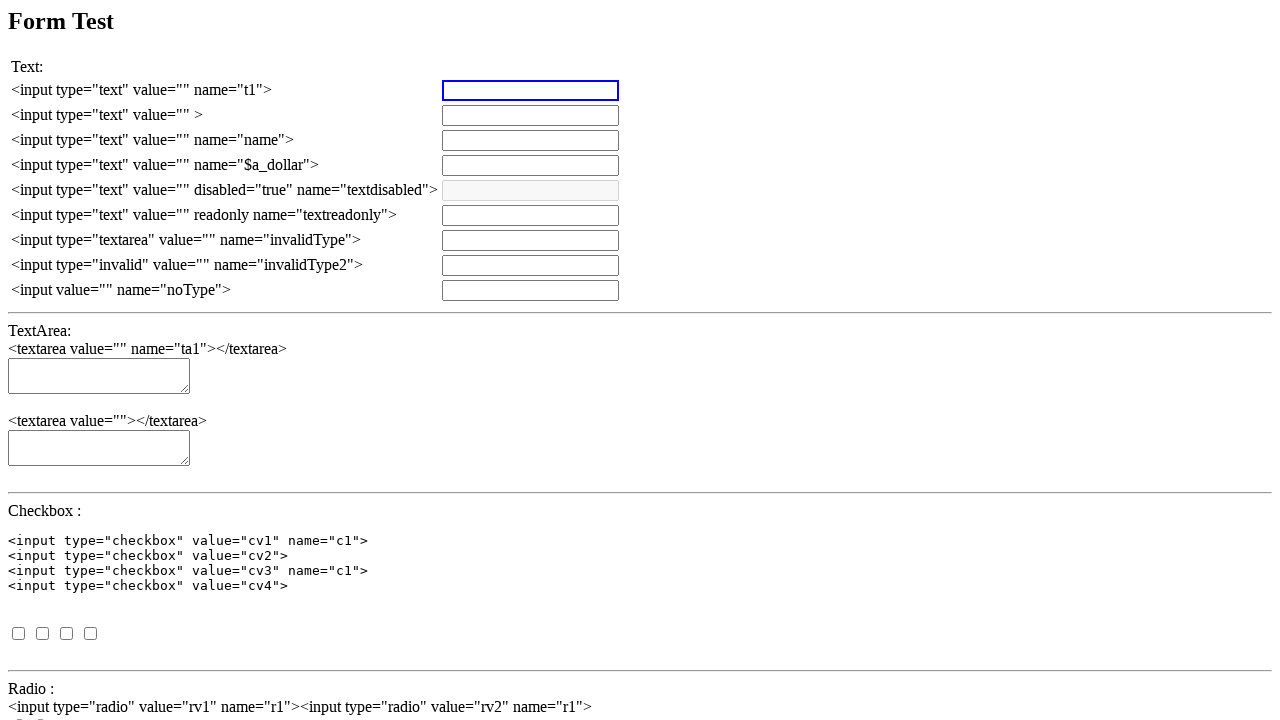

Set up dialog handler to auto-accept alerts
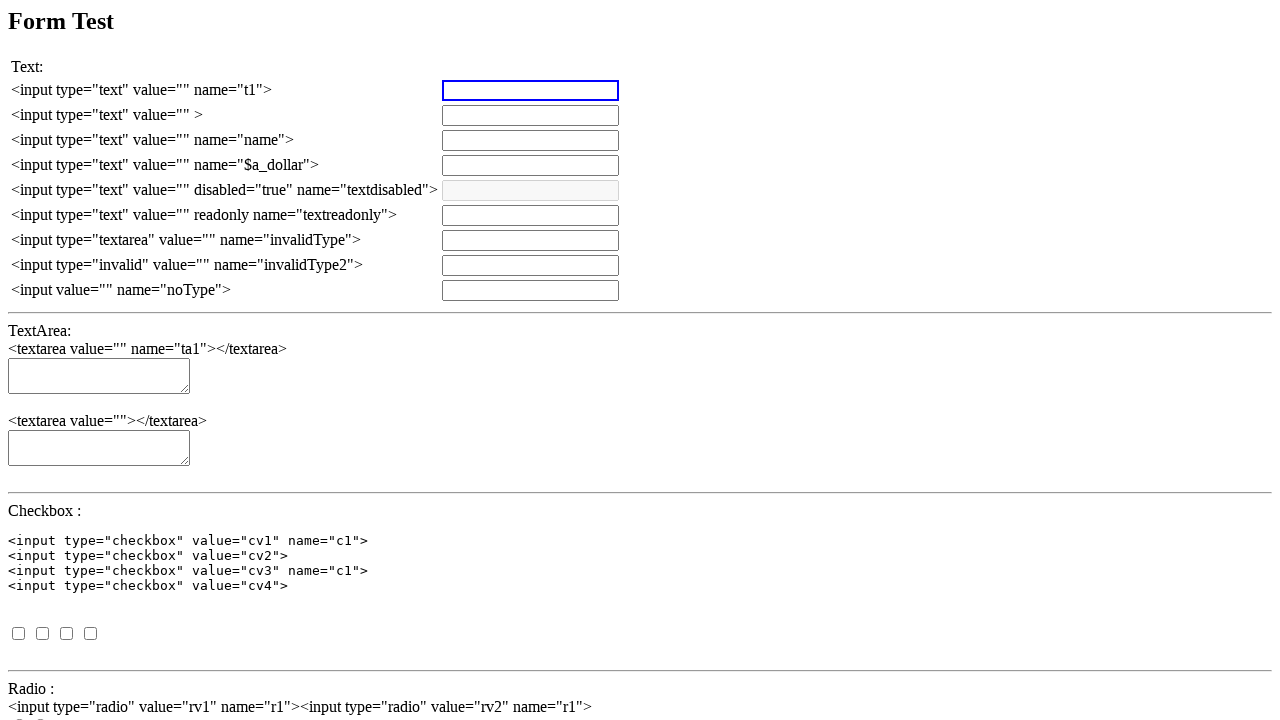

Cleared input field using XPath selector on //html/body/form/table/tbody/tr[3]/td[2]/input
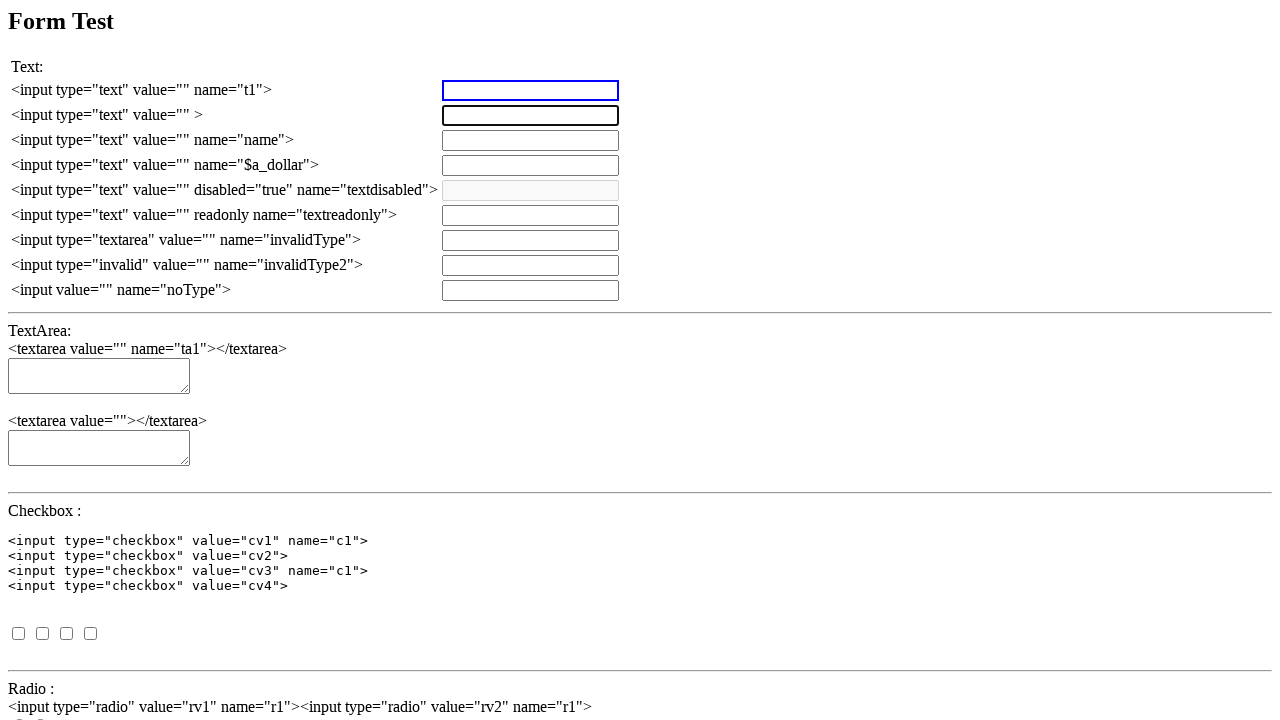

Entered text '测试输入' into input field on //html/body/form/table/tbody/tr[3]/td[2]/input
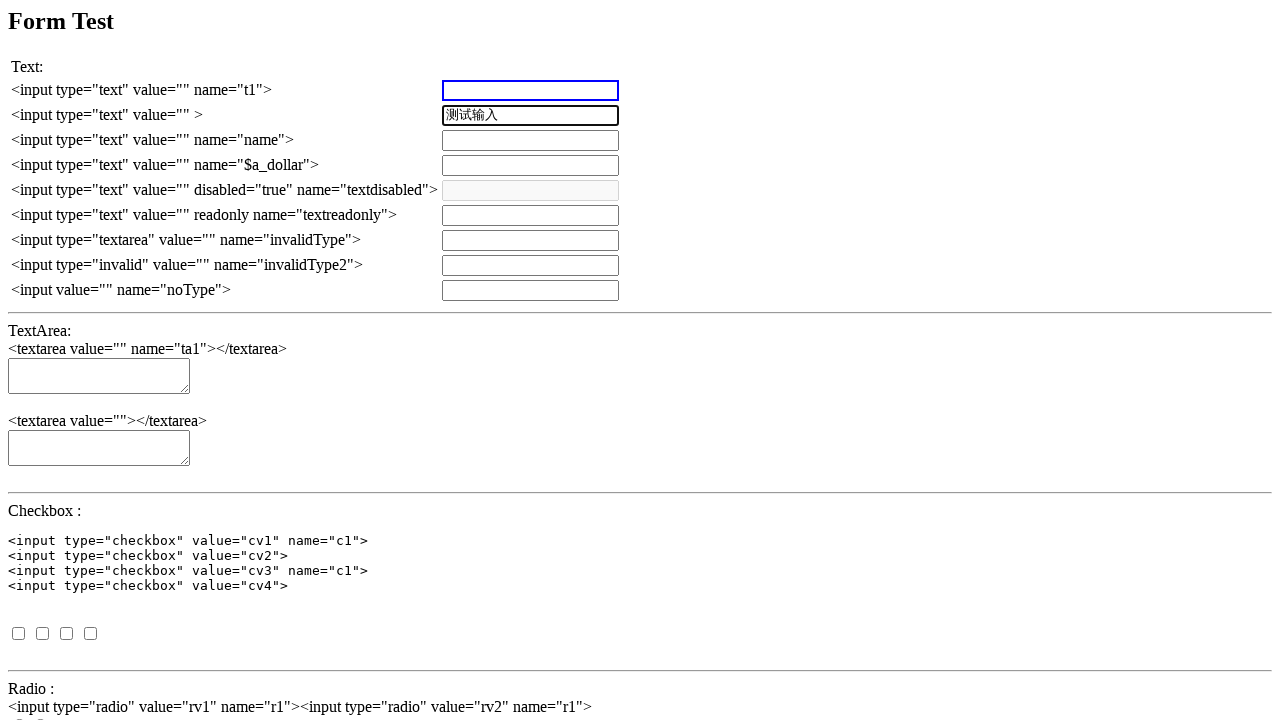

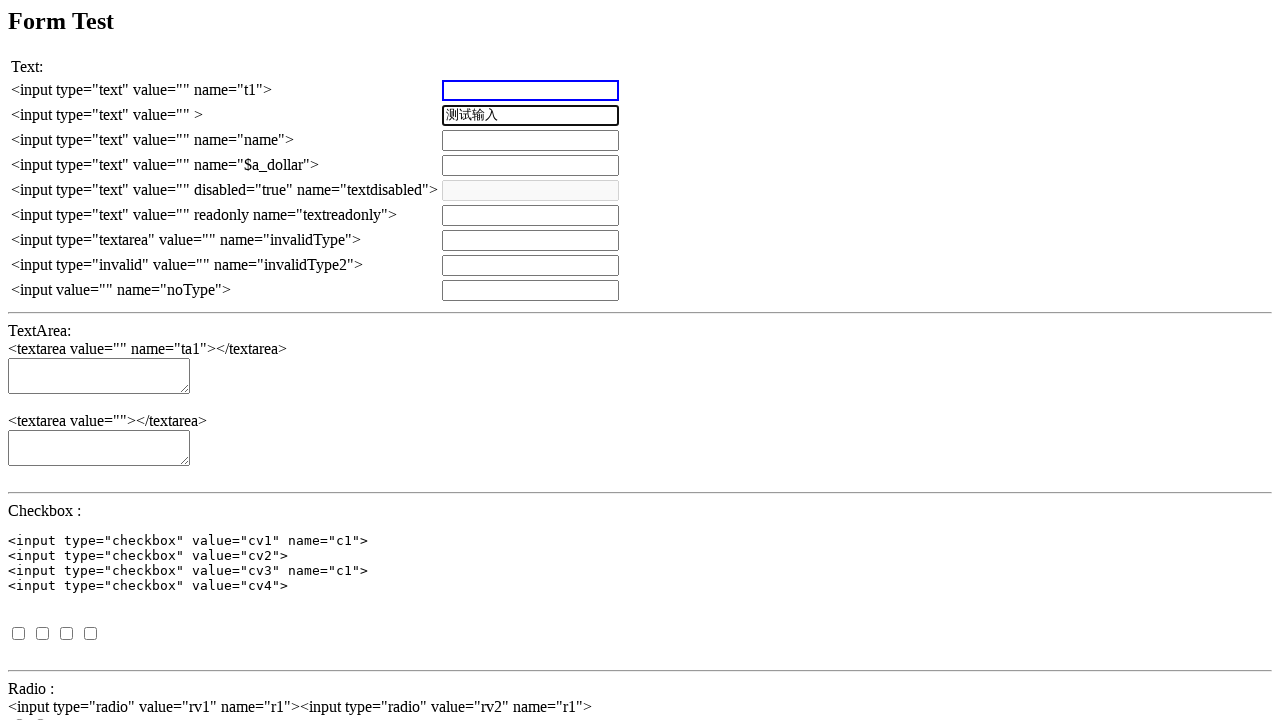